Tests select dropdown functionality by selecting an option containing "Be" from the first select element, then selecting an option with length > 4 from the second select element, and verifying the expected values are present.

Starting URL: http://knockoutjs.com/examples/controlTypes.html

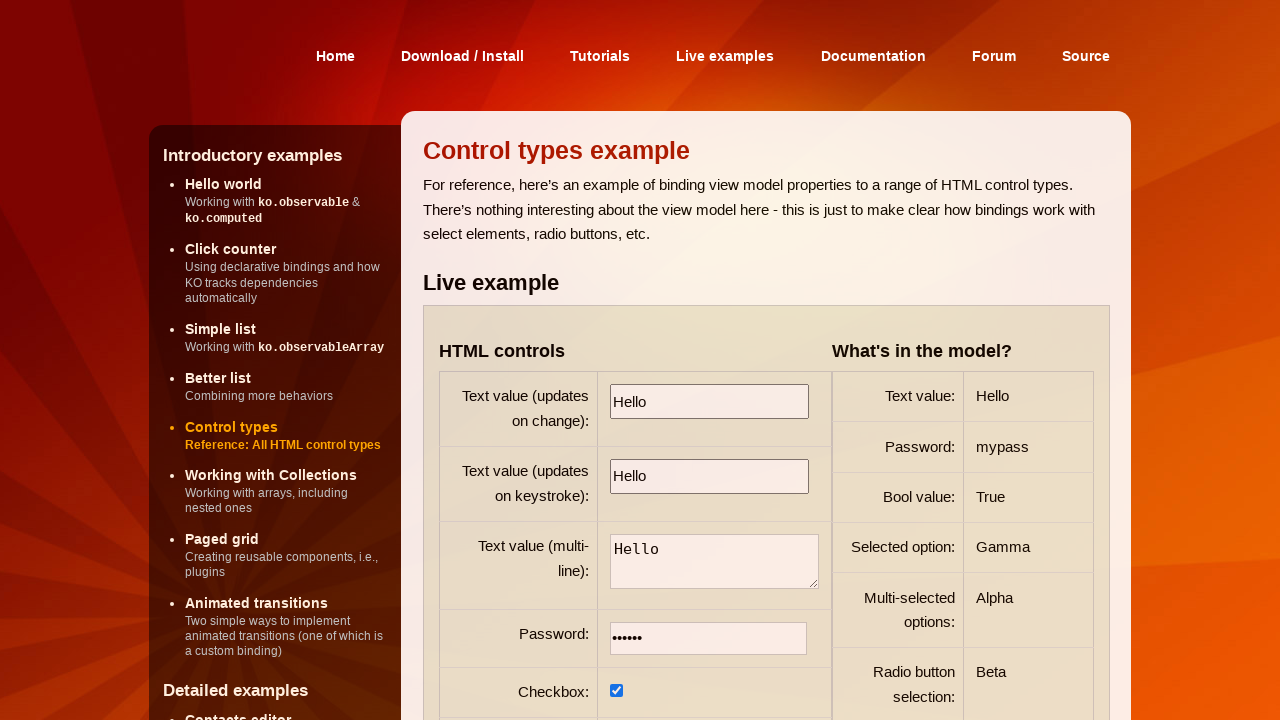

Selected 'Beta' option from first select element on select >> nth=0
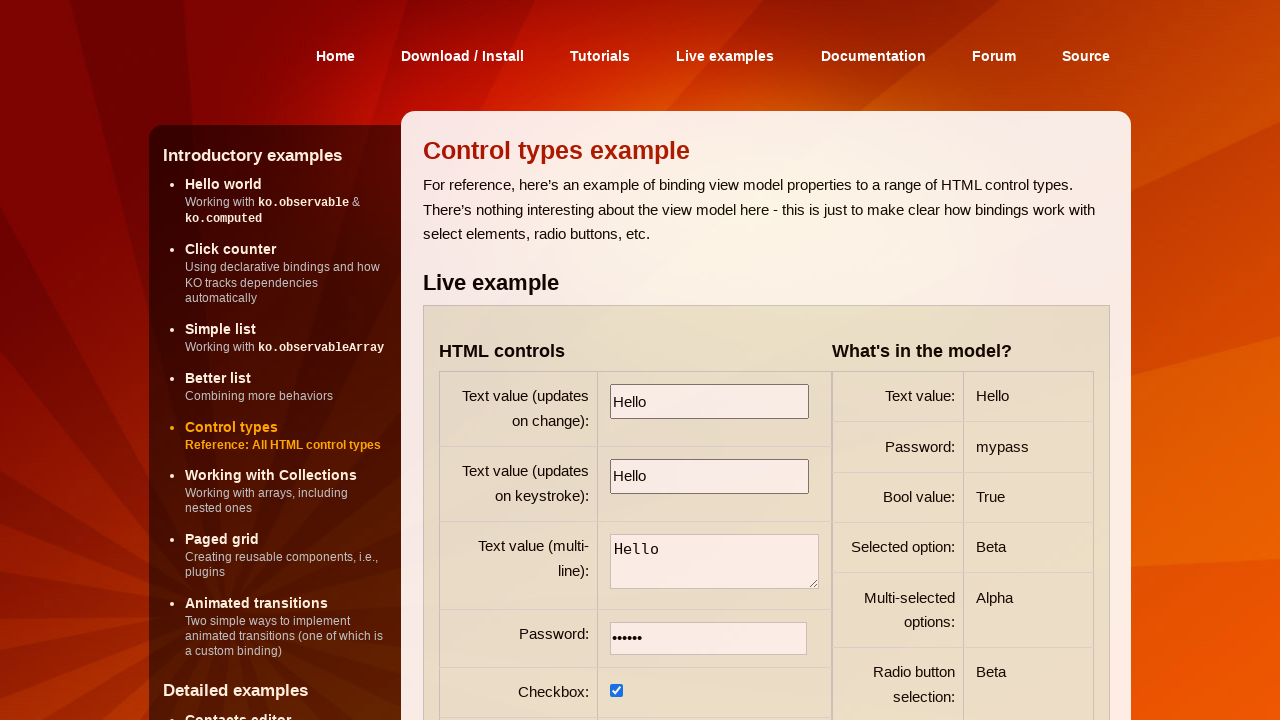

First select element is available and verified
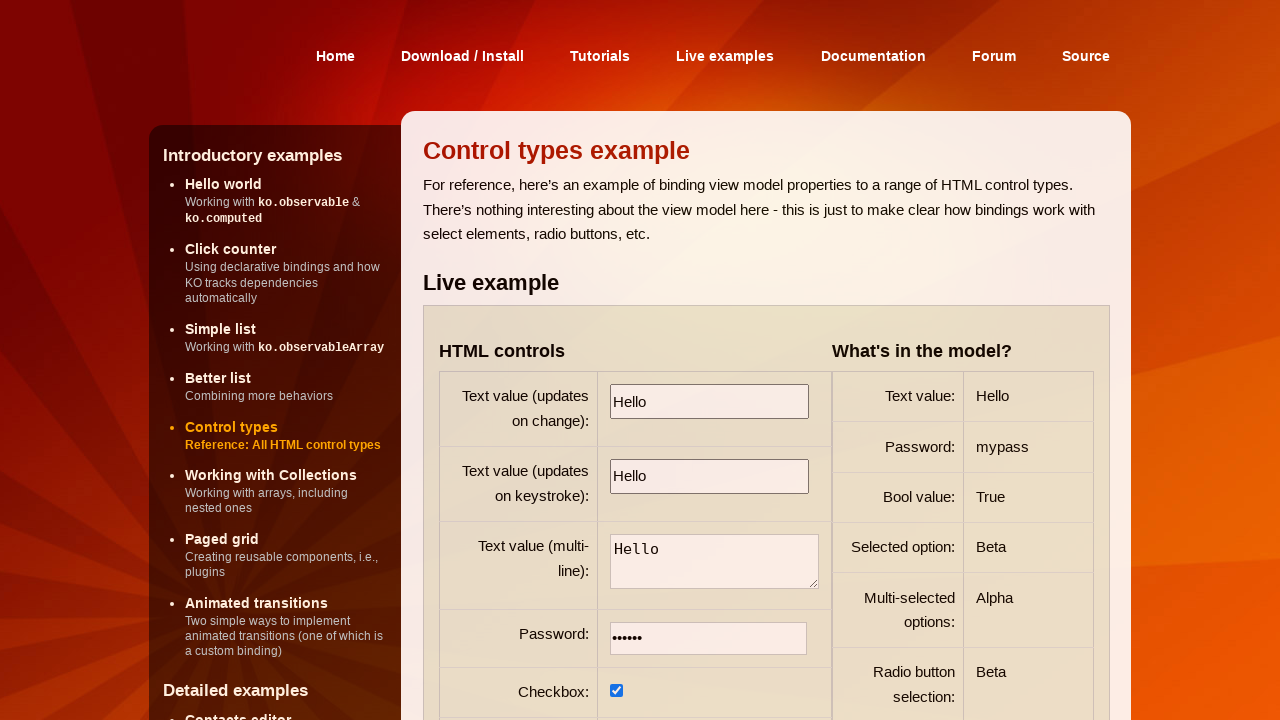

Selected 'Alpha' and 'Gamma' options from second select element on select >> nth=1
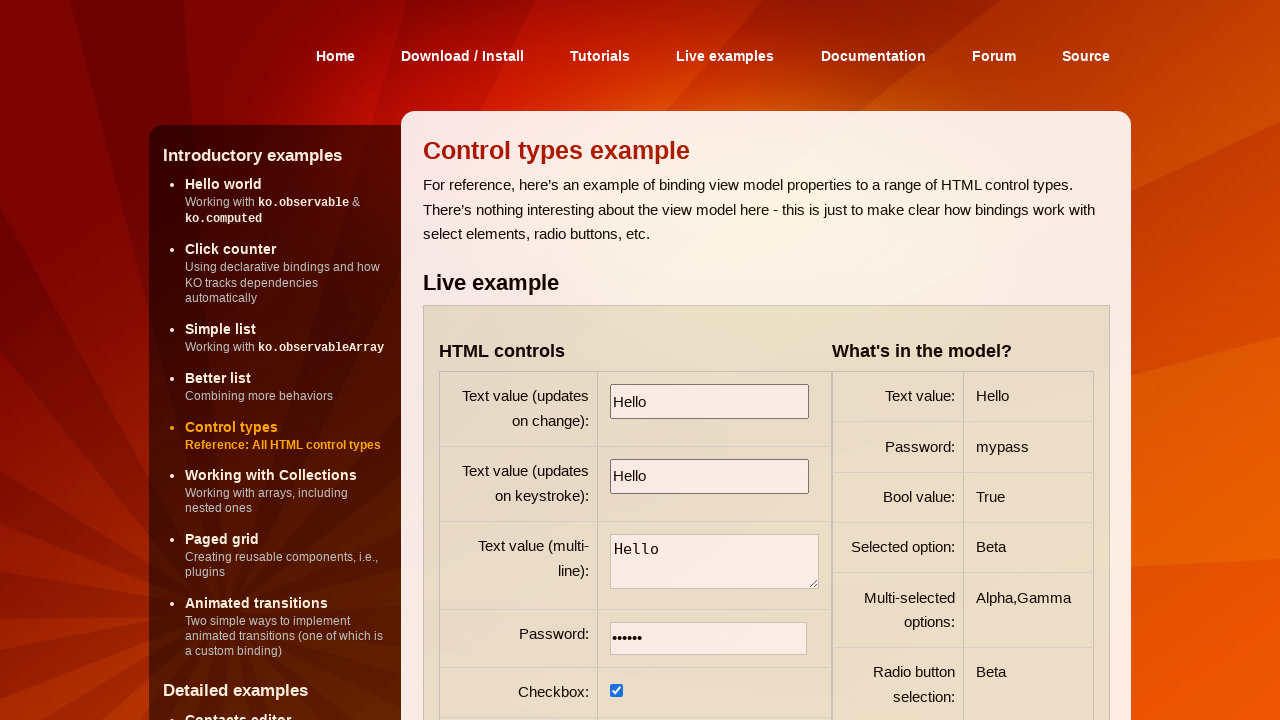

Second select element is available and verified
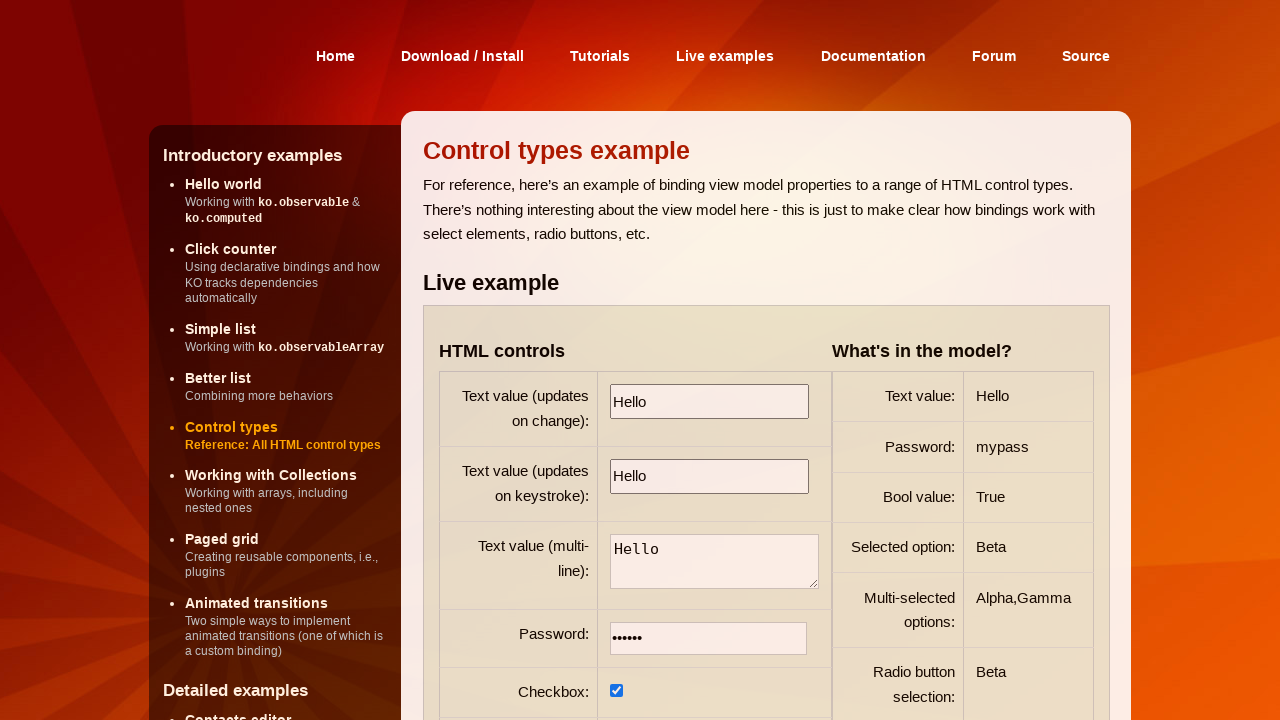

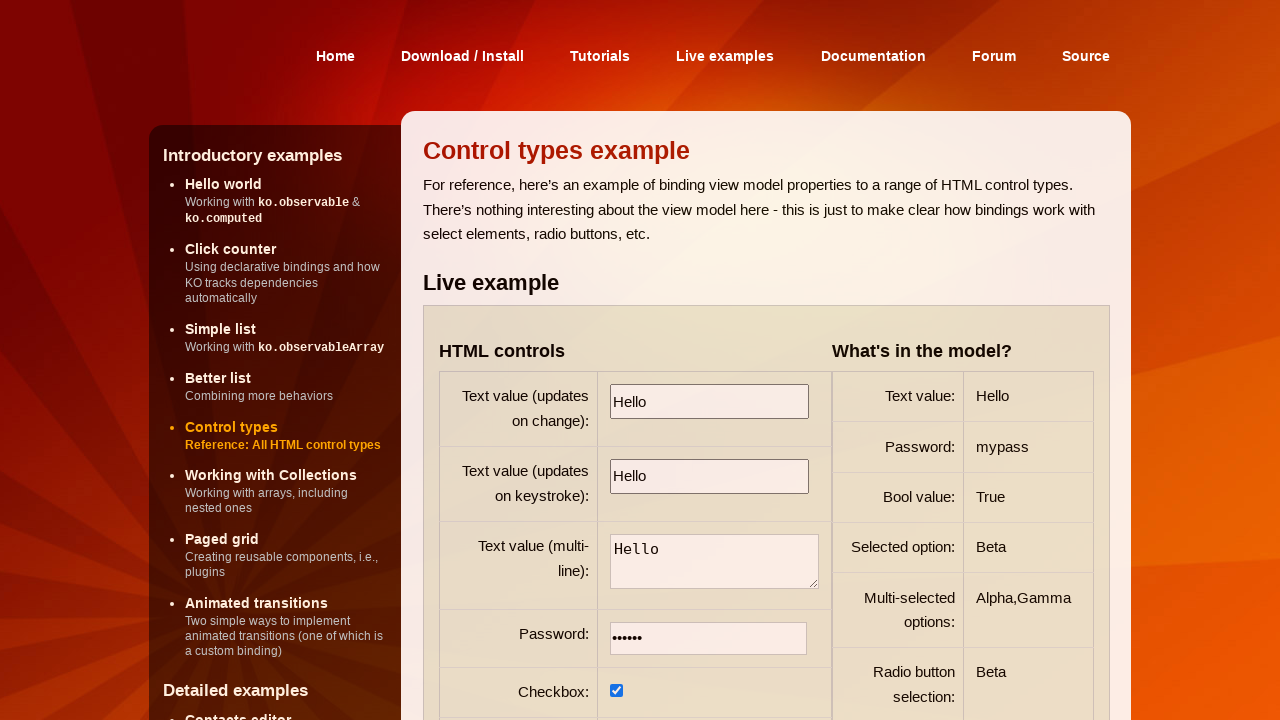